Tests floating menu by scrolling the page and clicking on menu items to navigate to different sections

Starting URL: https://the-internet.herokuapp.com/

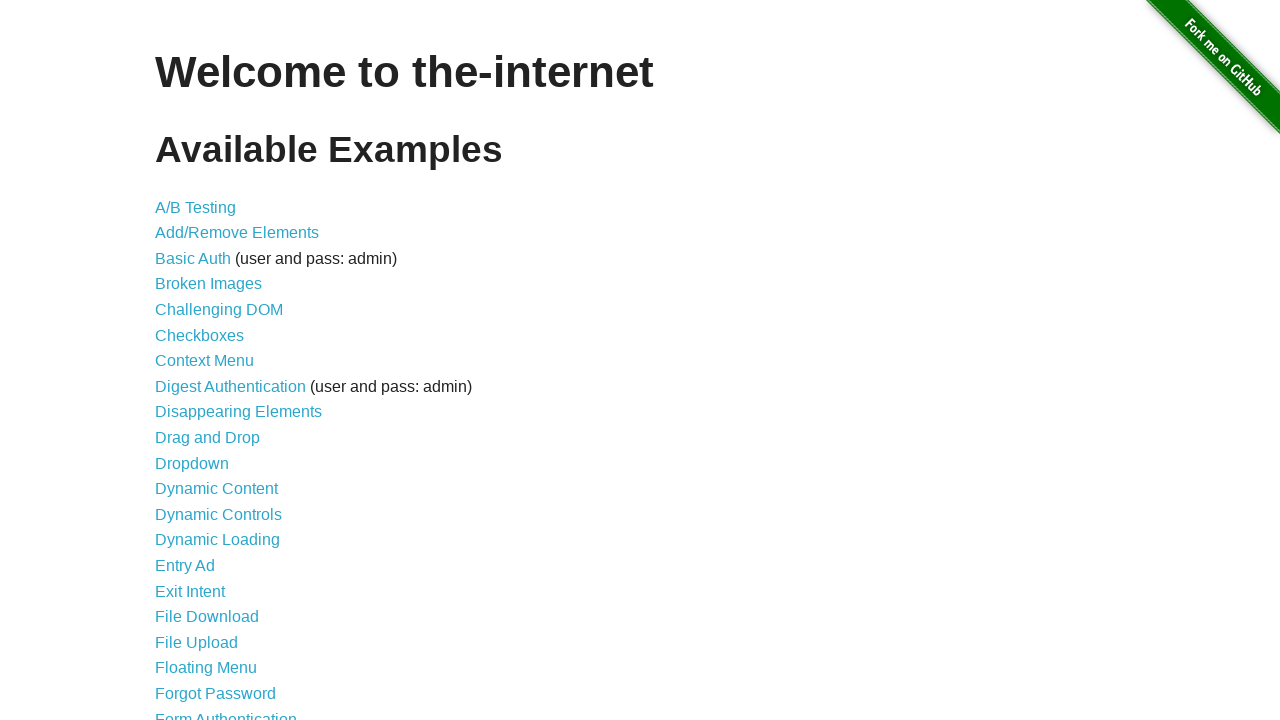

Clicked on Floating Menu link at (206, 668) on text=Floating Menu
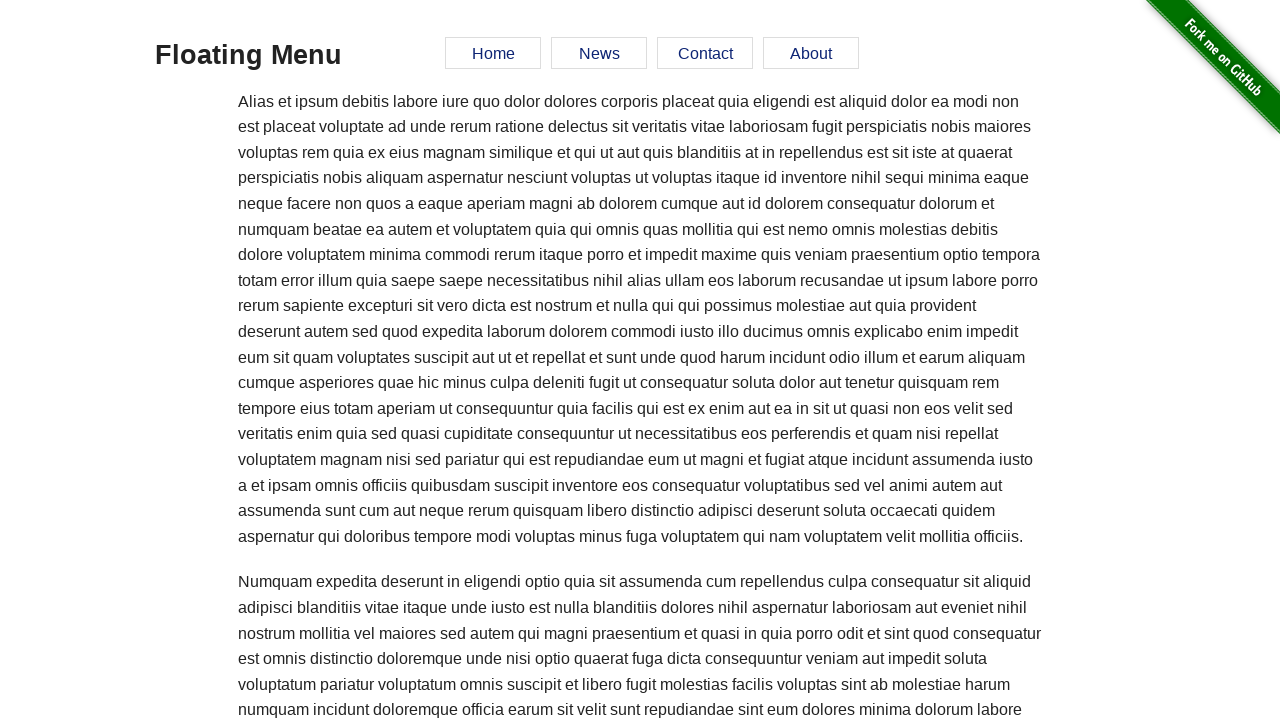

Scrolled down the page
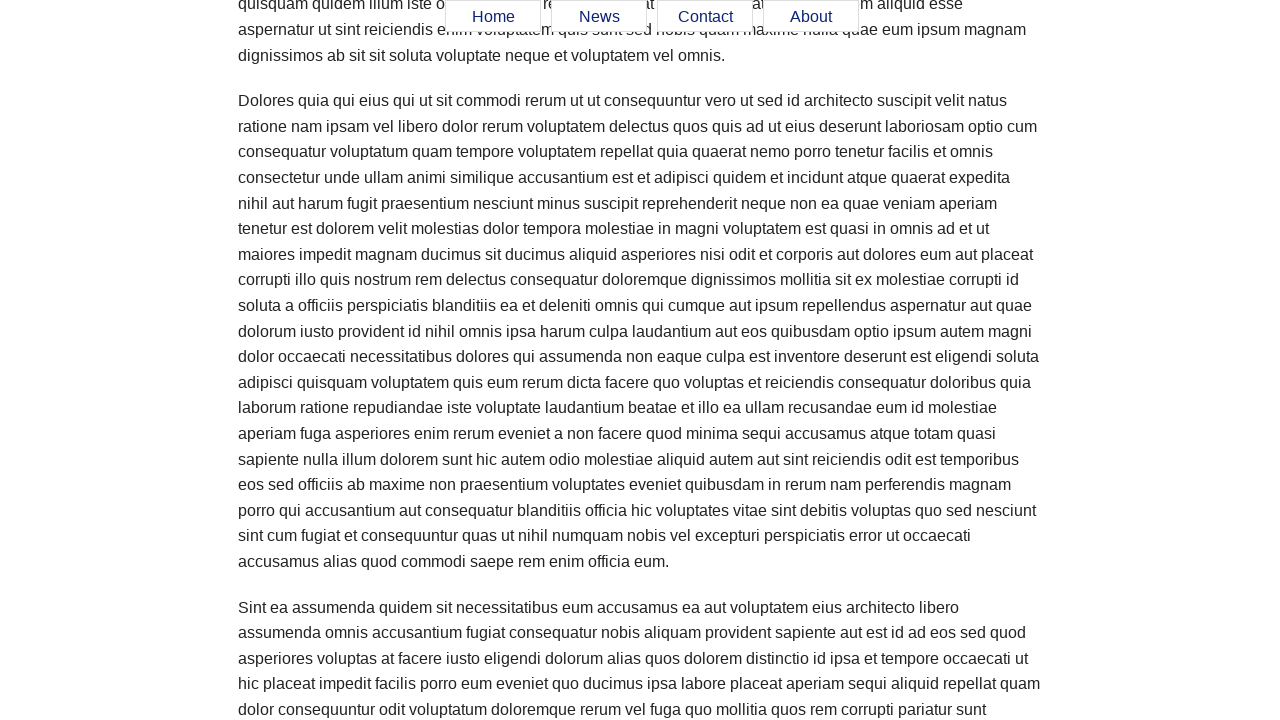

Clicked Home menu item at (493, 17) on xpath=//*[@id="menu"]/ul/li[1]/a
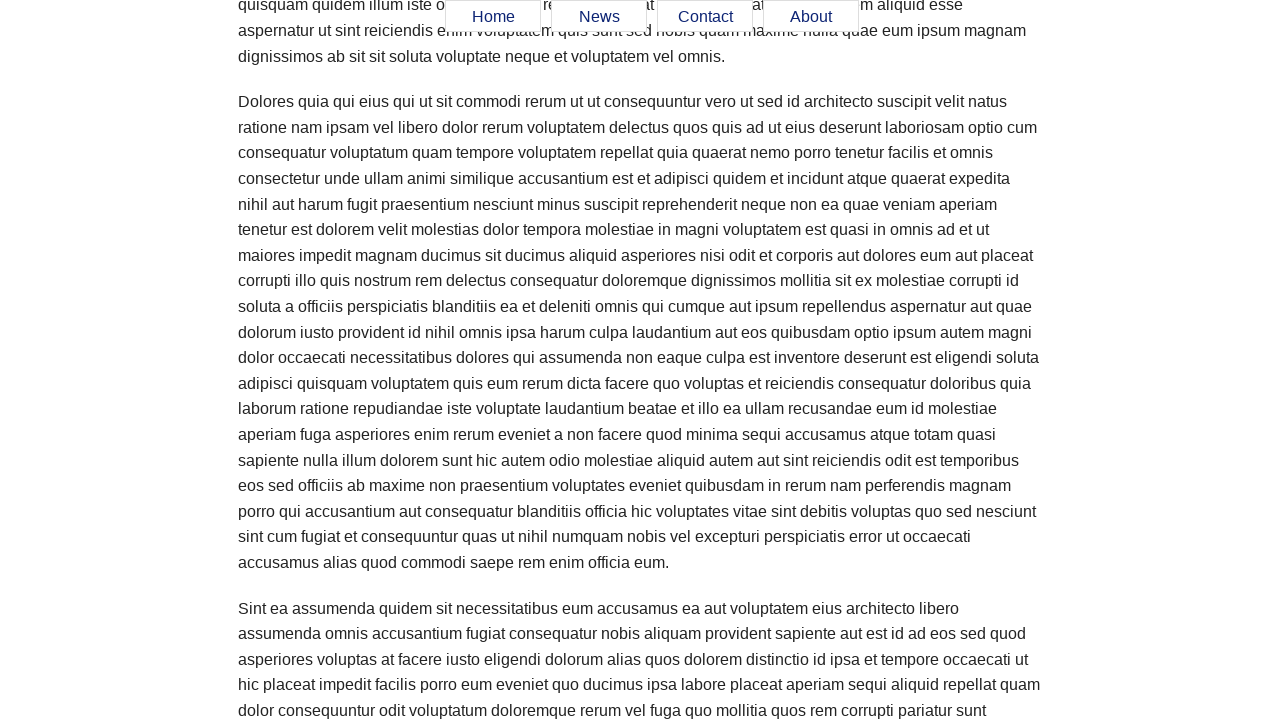

Clicked News menu item at (599, 17) on xpath=//*[@id="menu"]/ul/li[2]/a
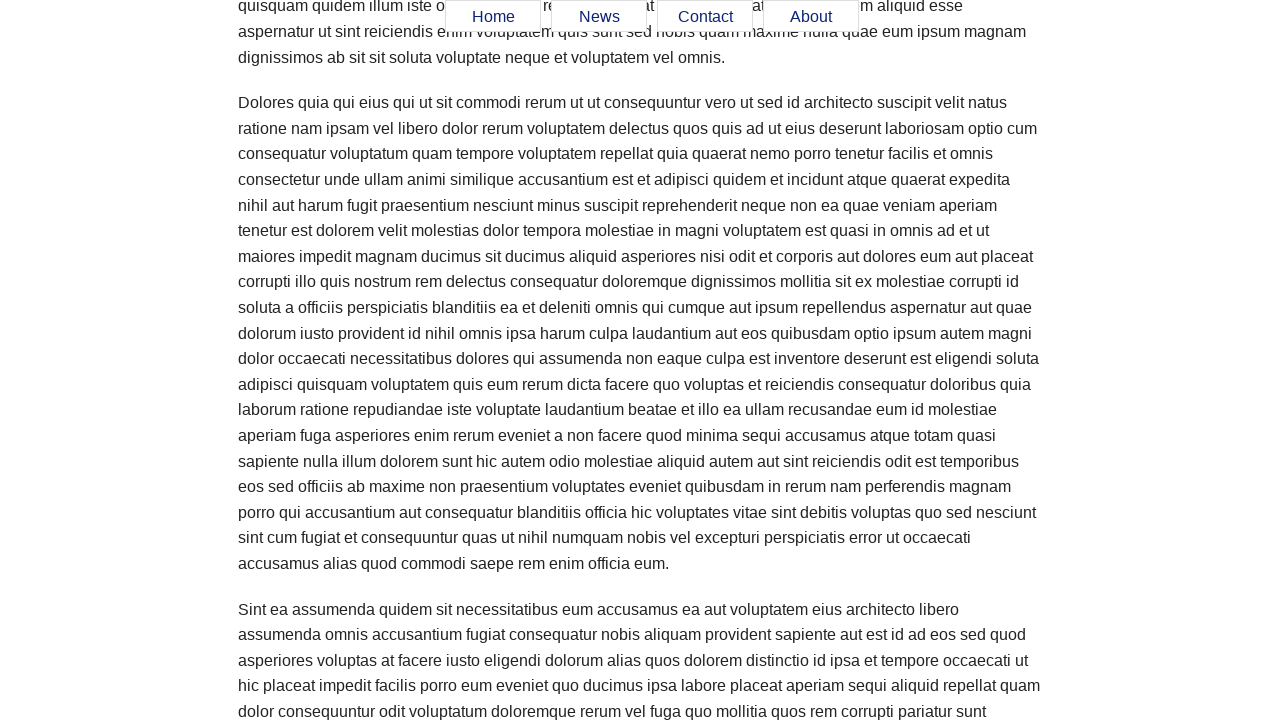

Clicked Contact menu item at (705, 17) on xpath=//*[@id="menu"]/ul/li[3]/a
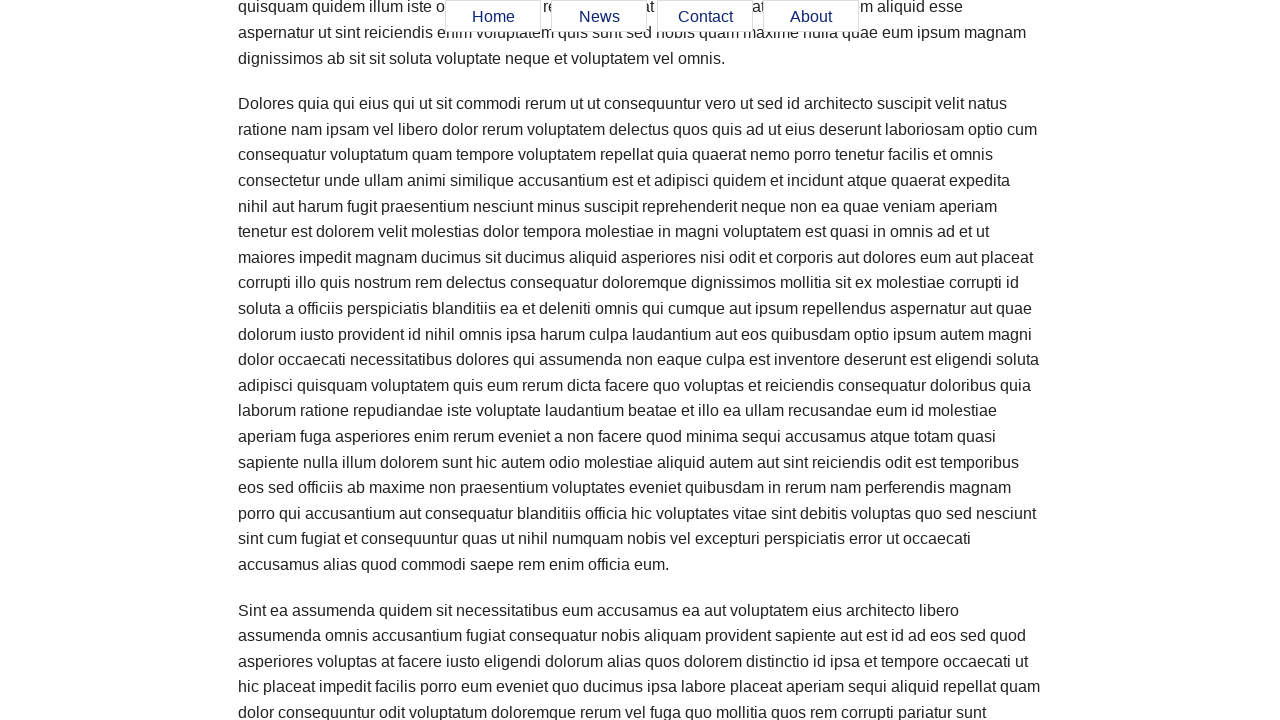

Clicked About menu item at (811, 17) on xpath=//*[@id="menu"]/ul/li[4]/a
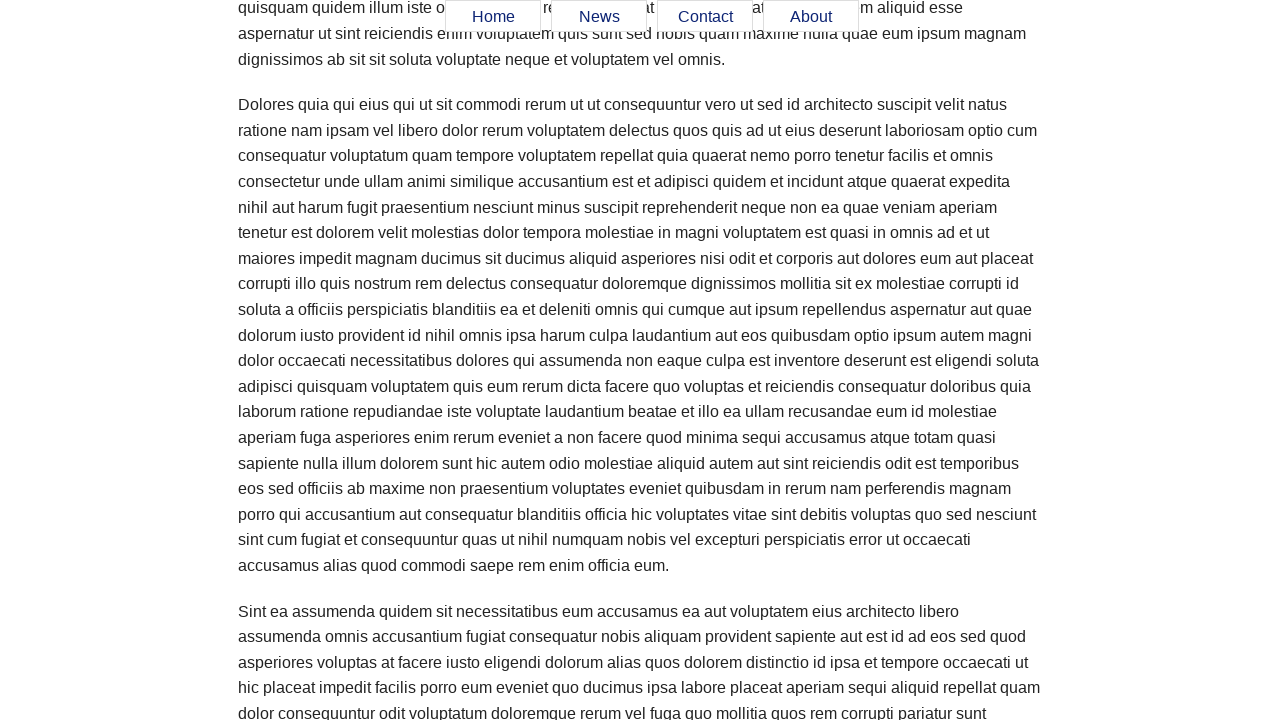

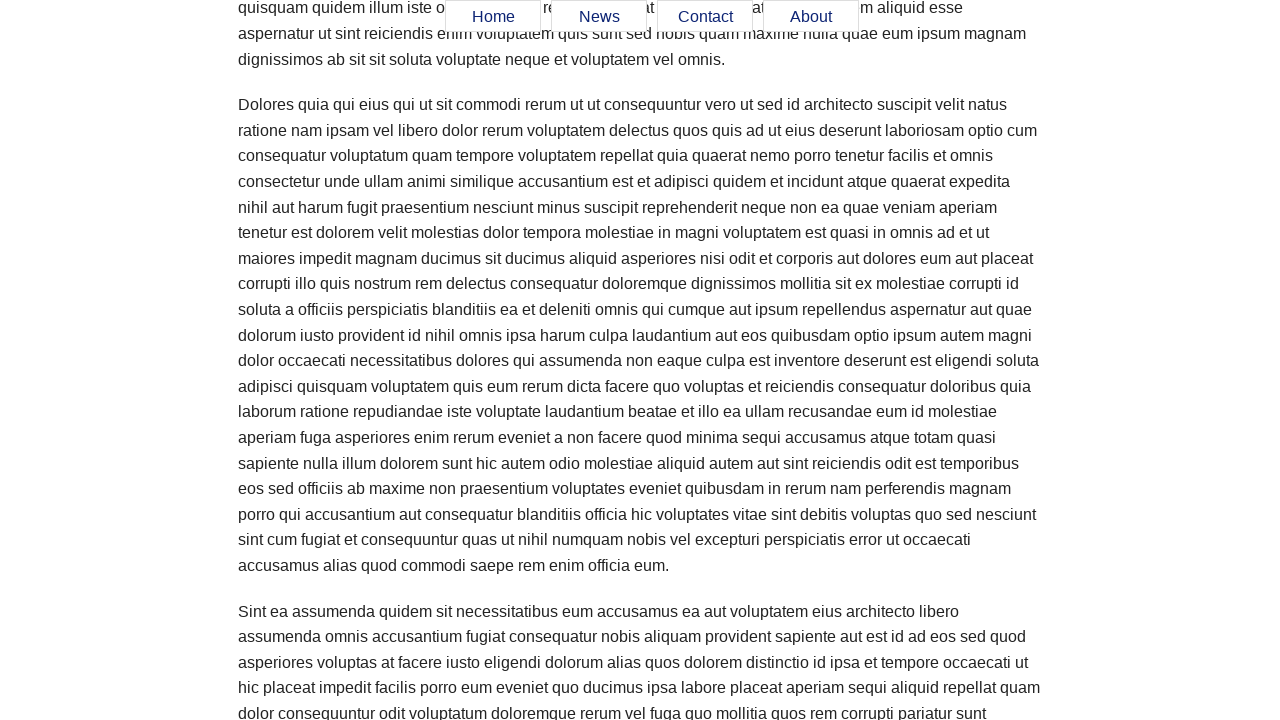